Tests jQuery UI dialog functionality by clicking the Dialog link, switching to the demo iframe, and closing the dialog by clicking the close button.

Starting URL: https://jqueryui.com/dialog/

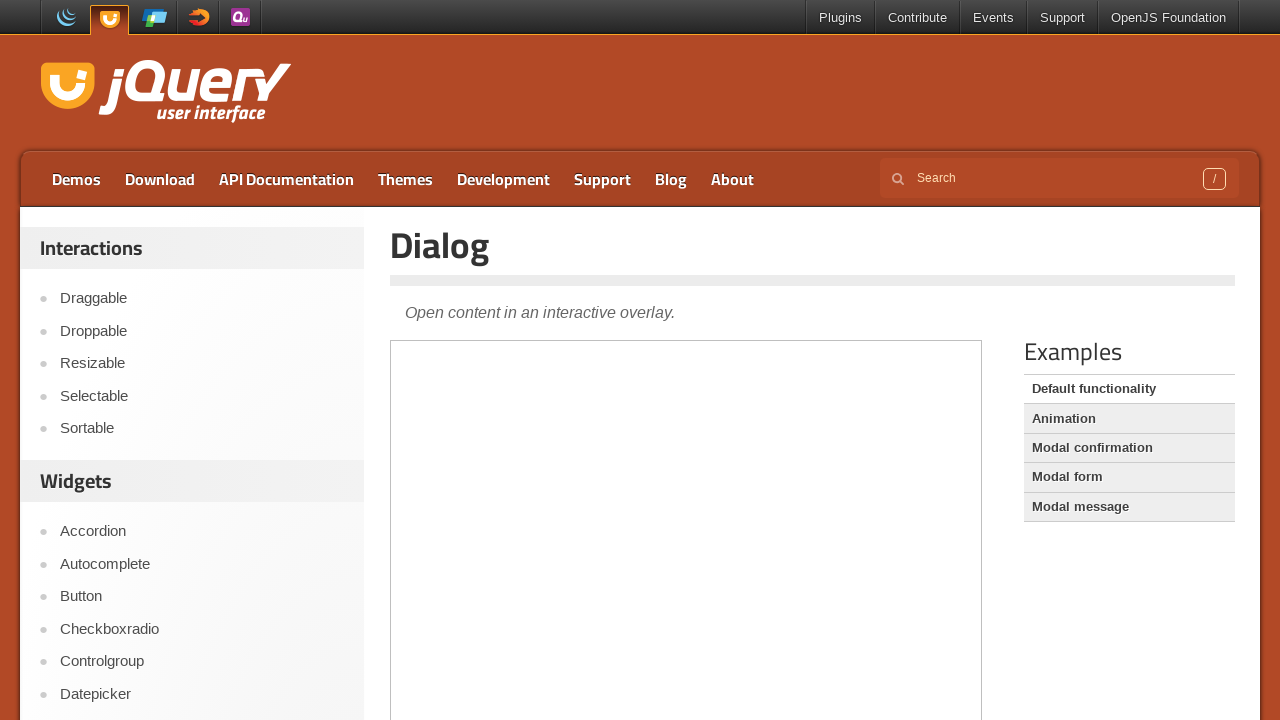

Clicked on the Dialog link at (202, 709) on a:has-text('Dialog')
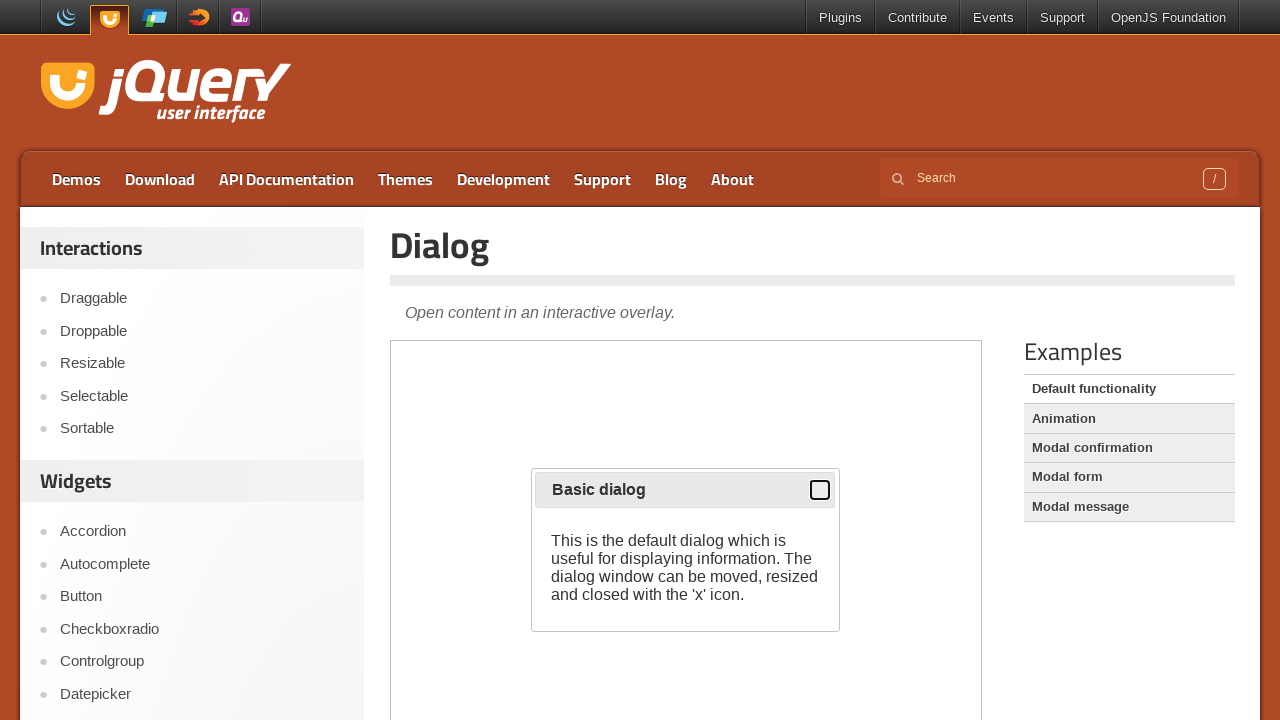

Demo iframe loaded
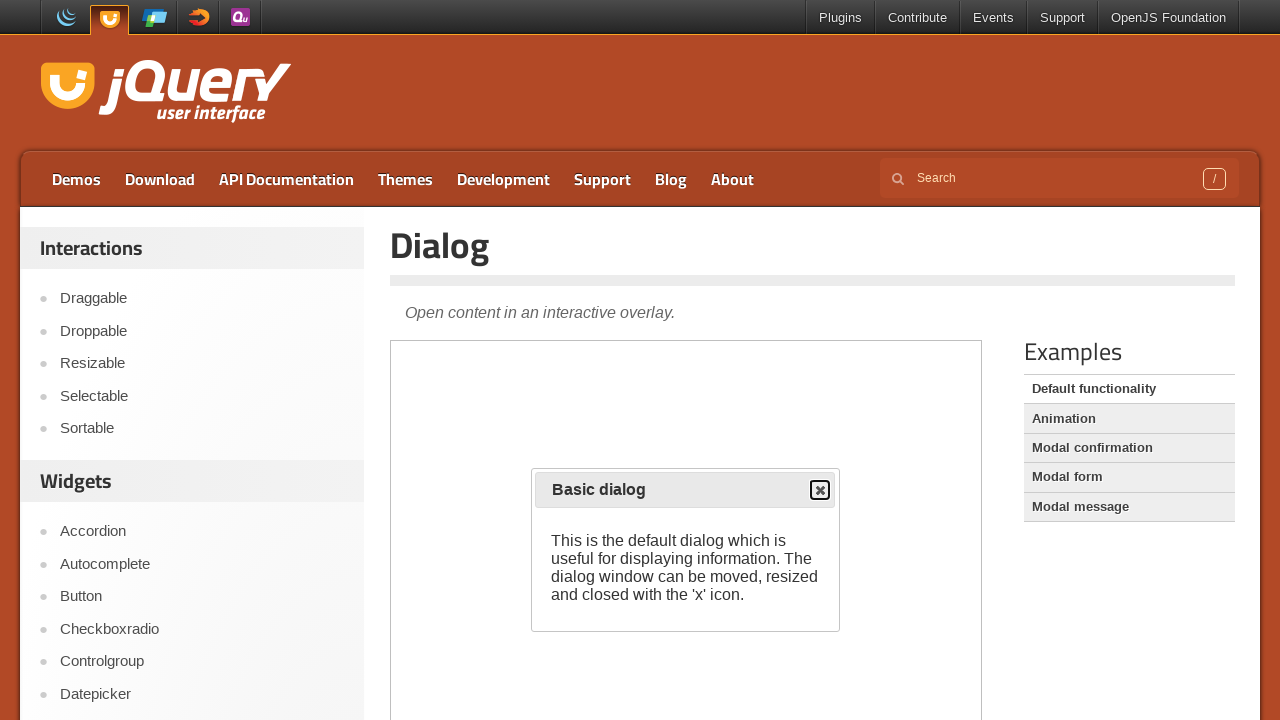

Switched to the demo iframe
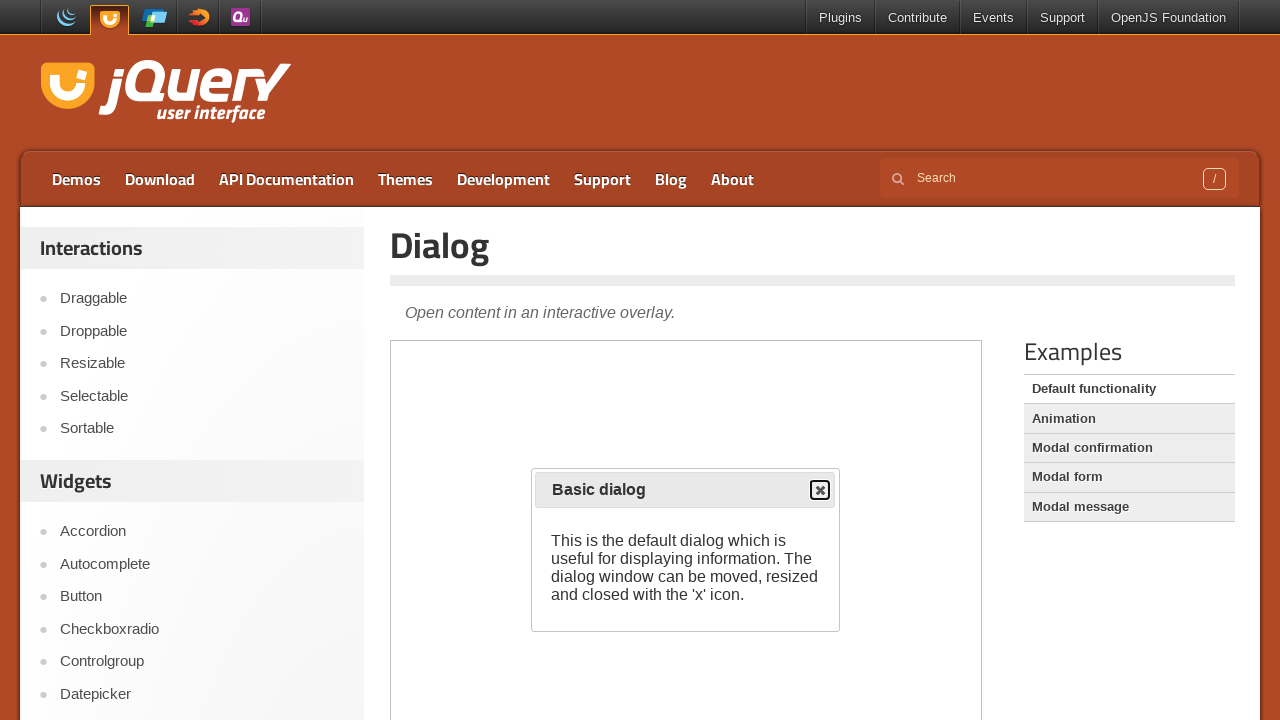

Clicked the close button on the jQuery UI dialog at (820, 490) on iframe.demo-frame >> nth=0 >> internal:control=enter-frame >> div.ui-dialog butt
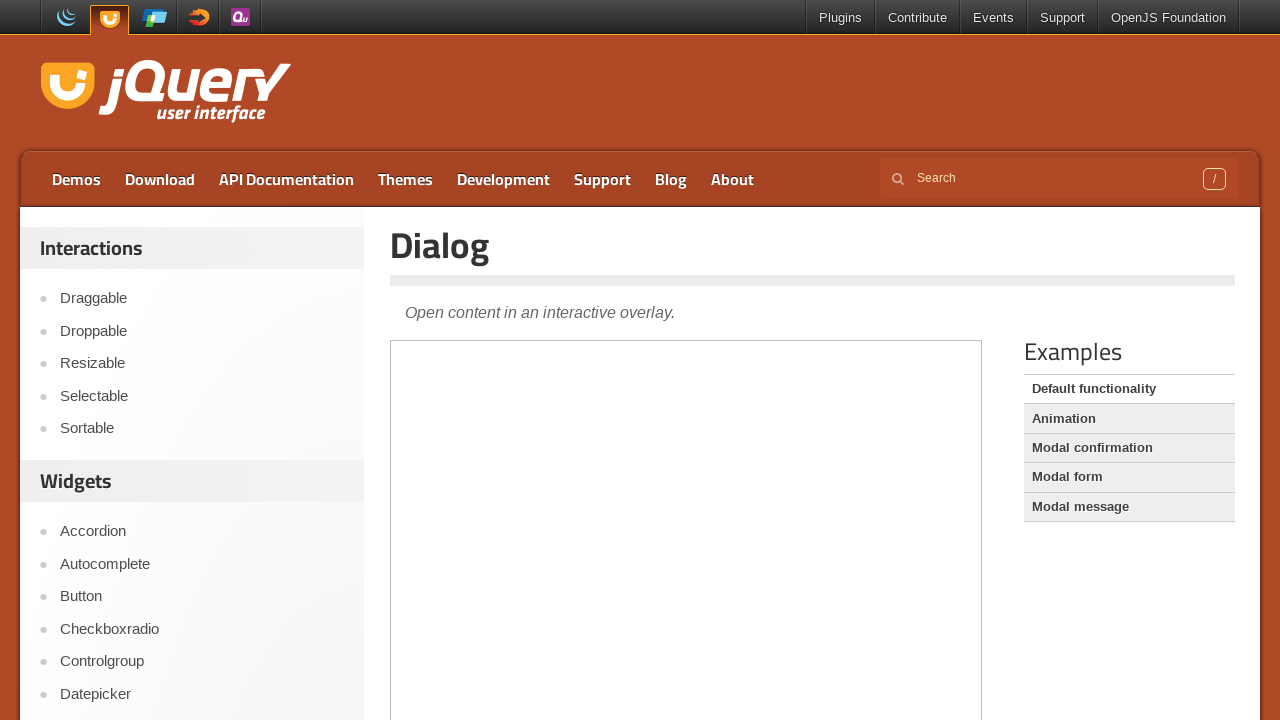

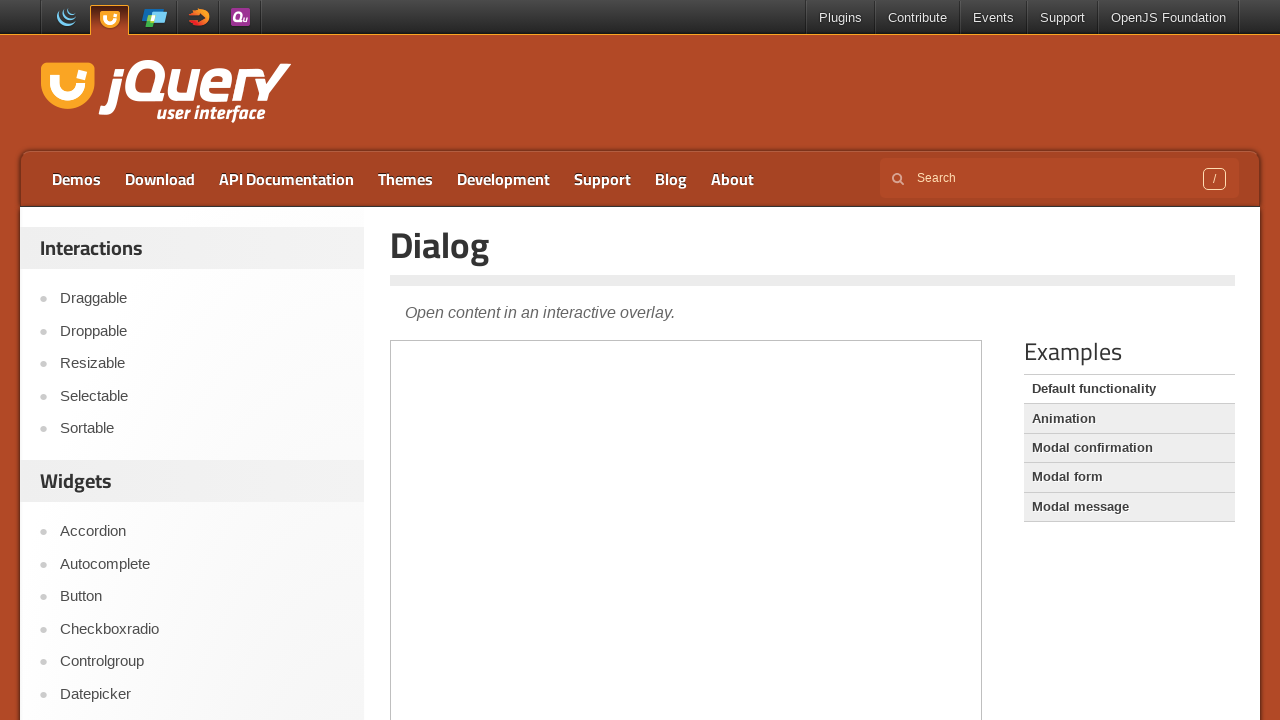